Generates random nicknames by clicking the generate button multiple times on a nickname generator website

Starting URL: https://nick-name.ru/generate/

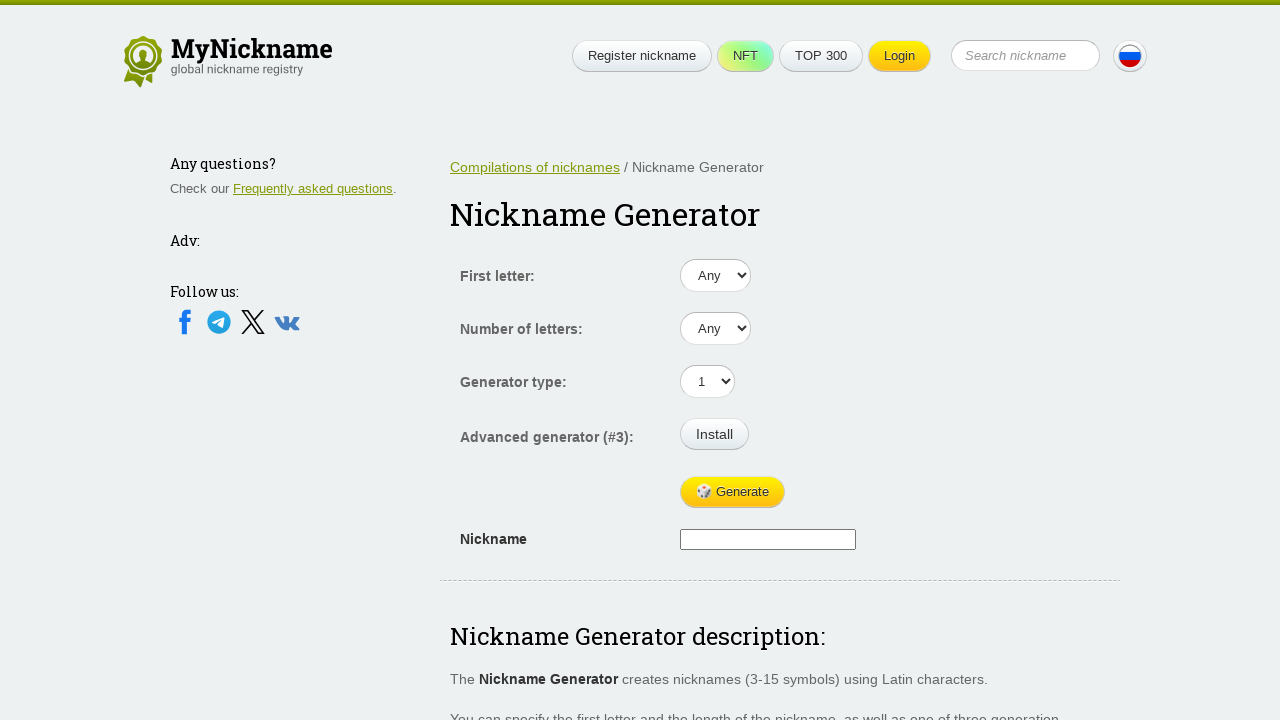

Clicked generate button (iteration 1/11) at (732, 492) on xpath=/html/body/div/div[1]/div[1]/div[2]/form/table/tbody/tr[5]/td[2]/input
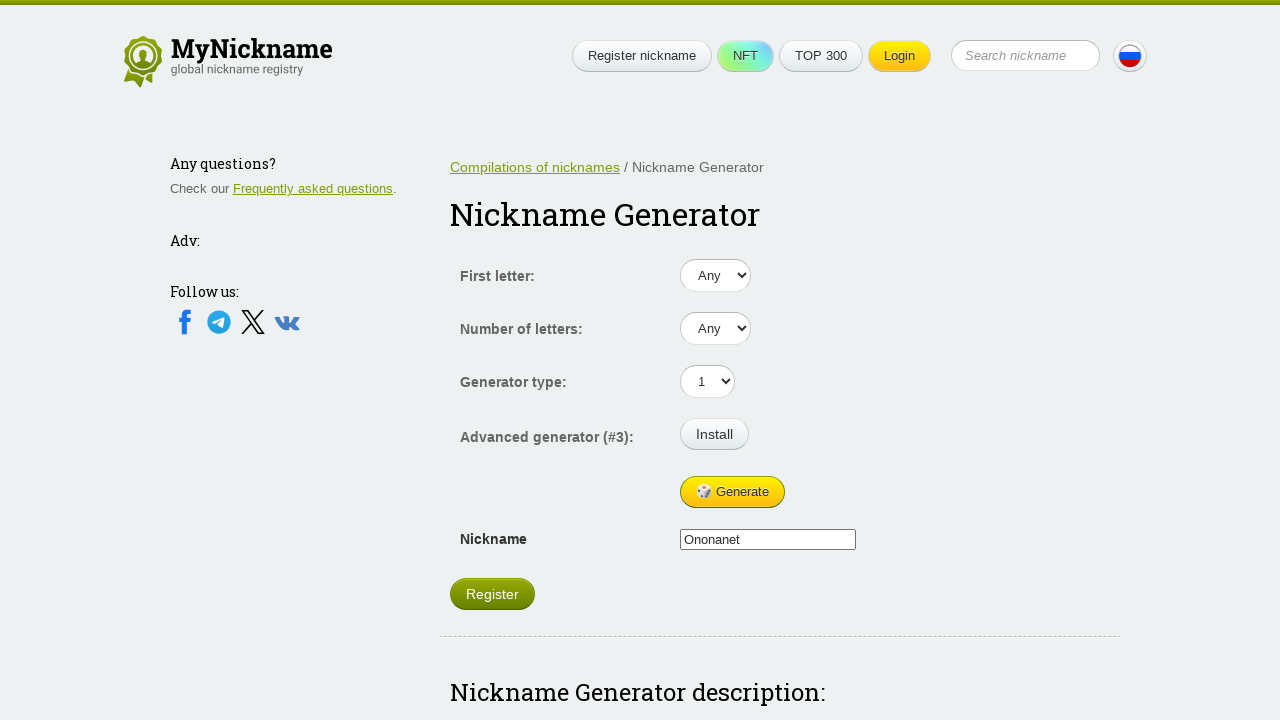

Waited 500ms for nickname generation
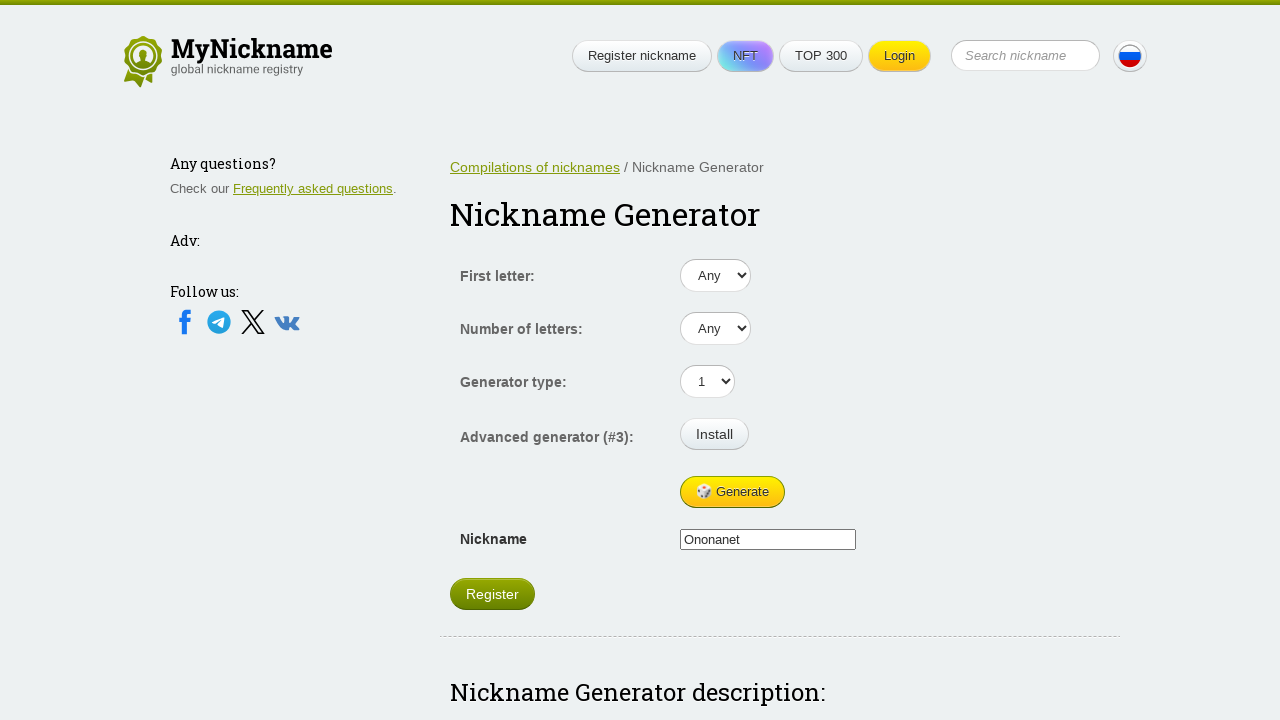

Retrieved generated nickname from register link: https://mynickname.com/register?nick=Ononanet
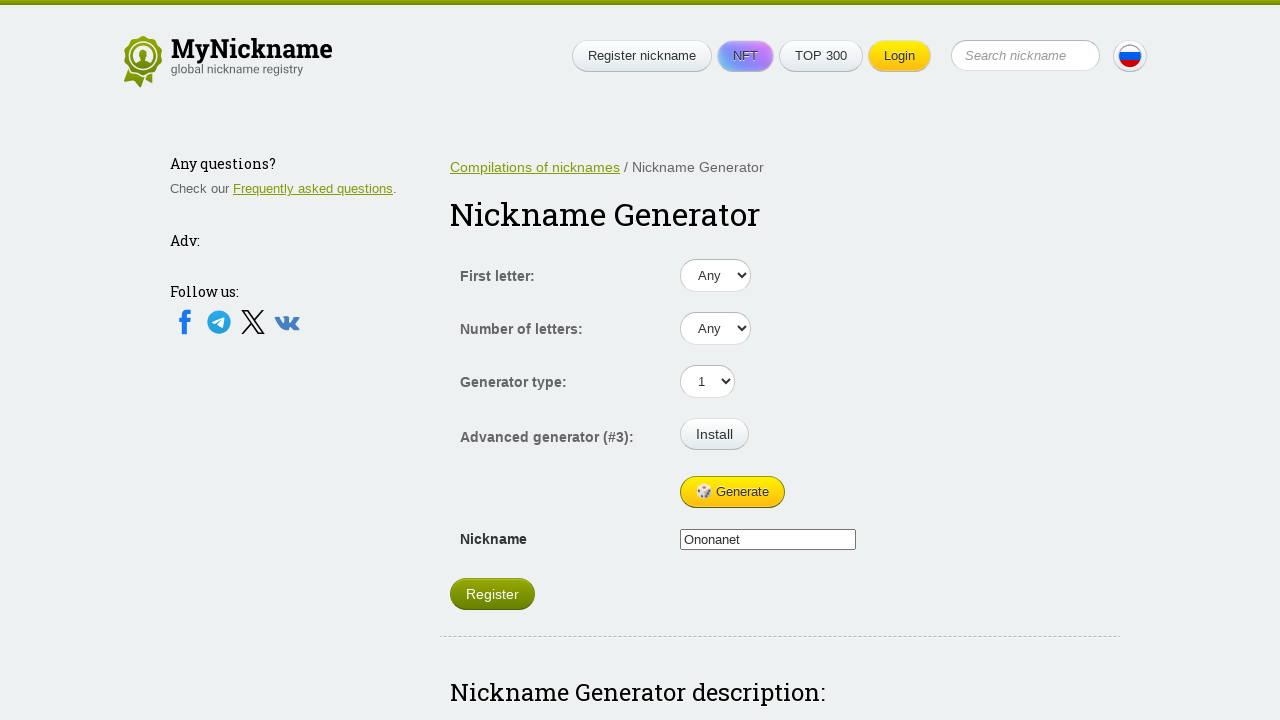

Clicked generate button (iteration 2/11) at (732, 492) on xpath=/html/body/div/div[1]/div[1]/div[2]/form/table/tbody/tr[5]/td[2]/input
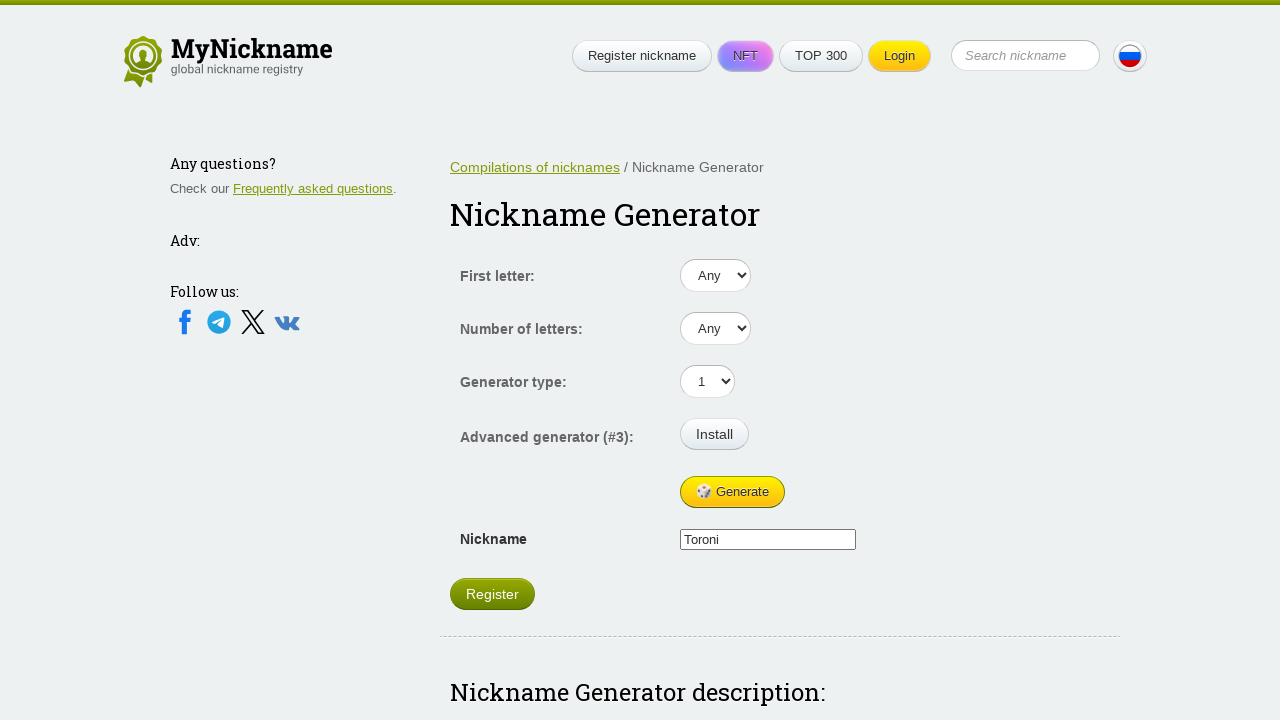

Waited 500ms for nickname generation
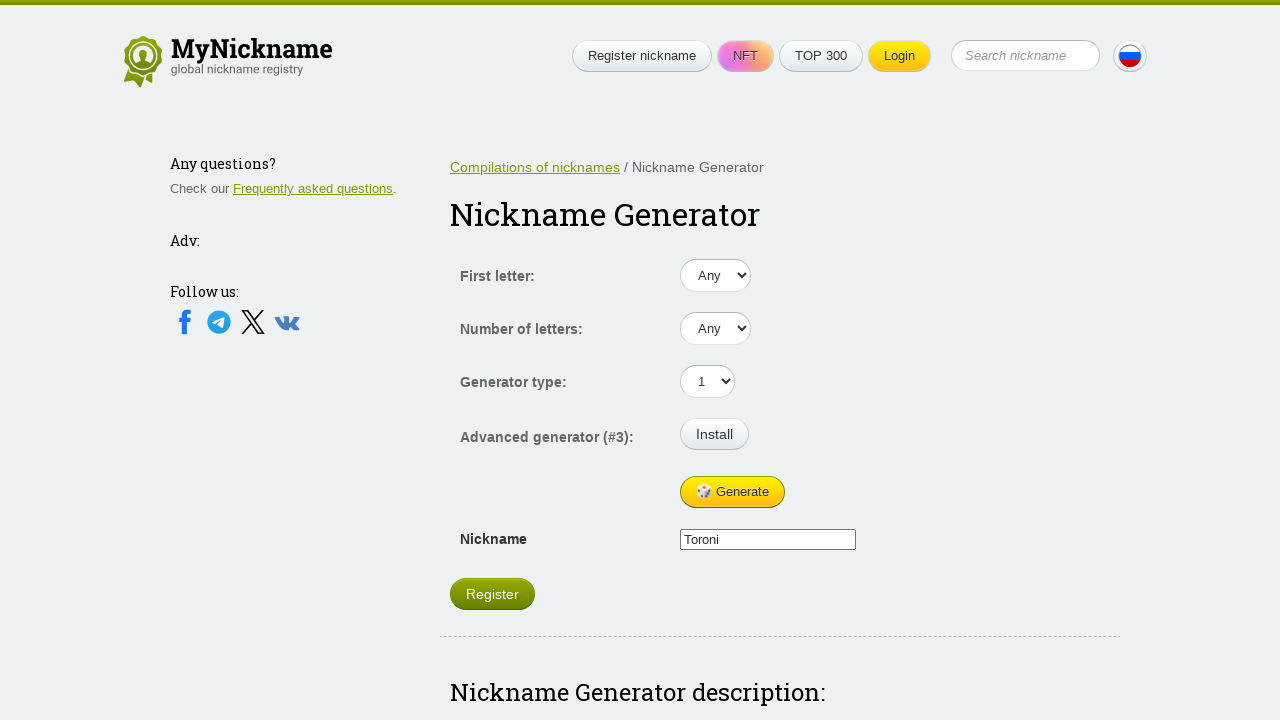

Retrieved generated nickname from register link: https://mynickname.com/register?nick=Toroni
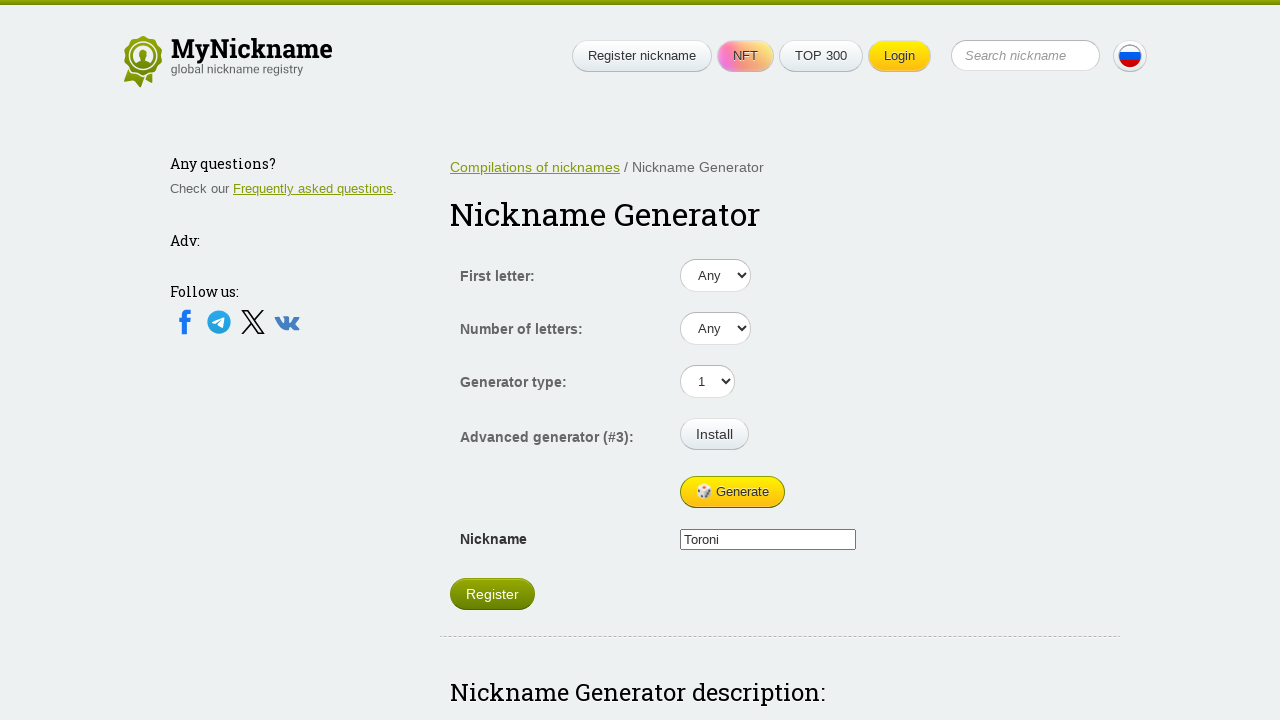

Clicked generate button (iteration 3/11) at (732, 492) on xpath=/html/body/div/div[1]/div[1]/div[2]/form/table/tbody/tr[5]/td[2]/input
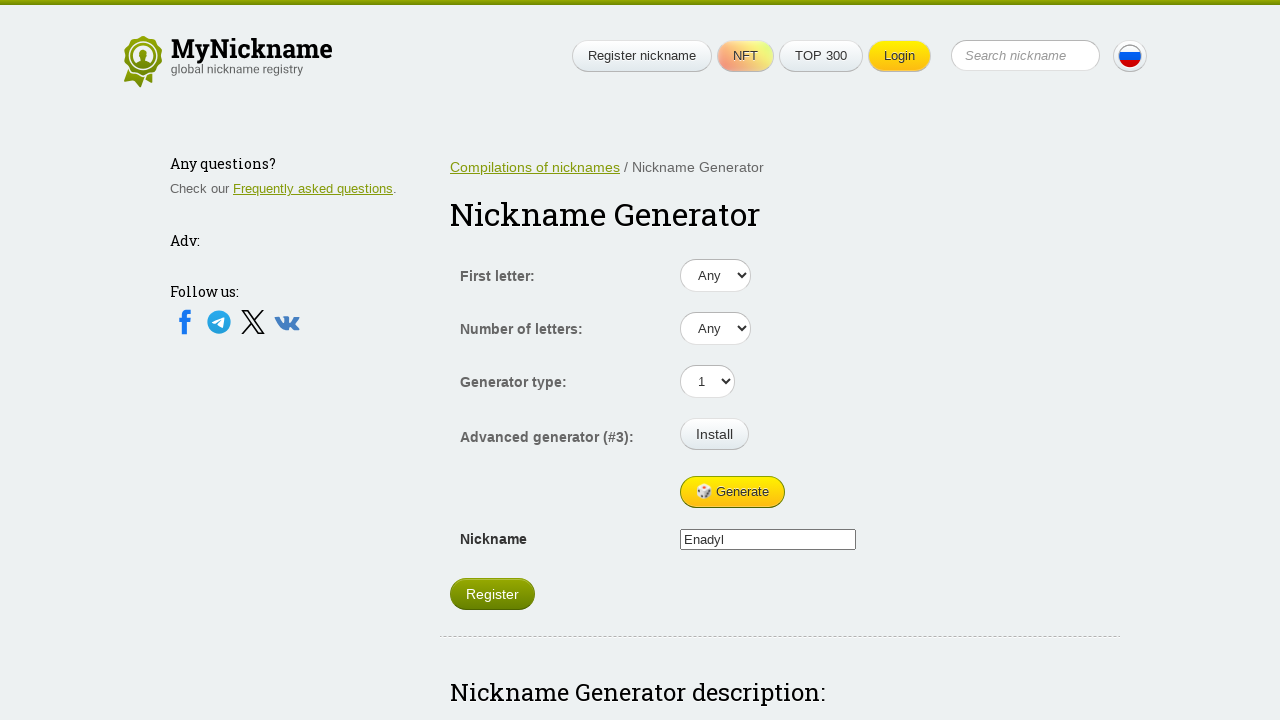

Waited 500ms for nickname generation
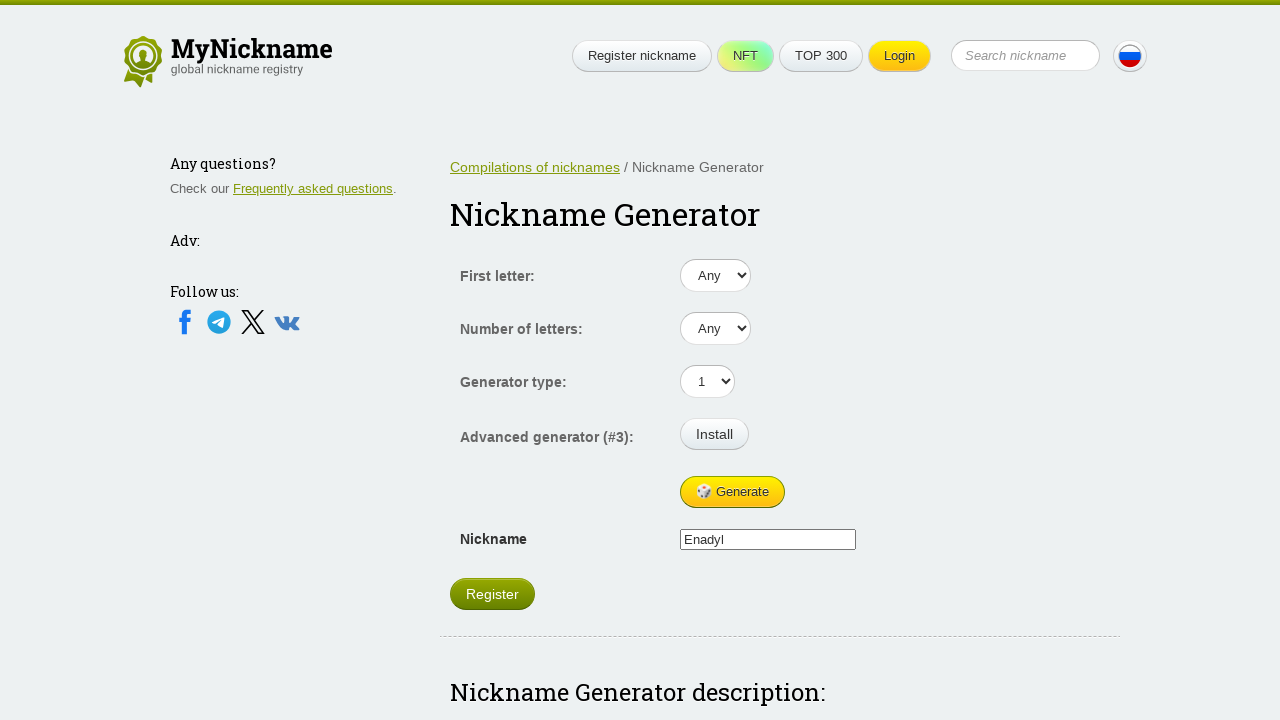

Retrieved generated nickname from register link: https://mynickname.com/register?nick=Enadyl
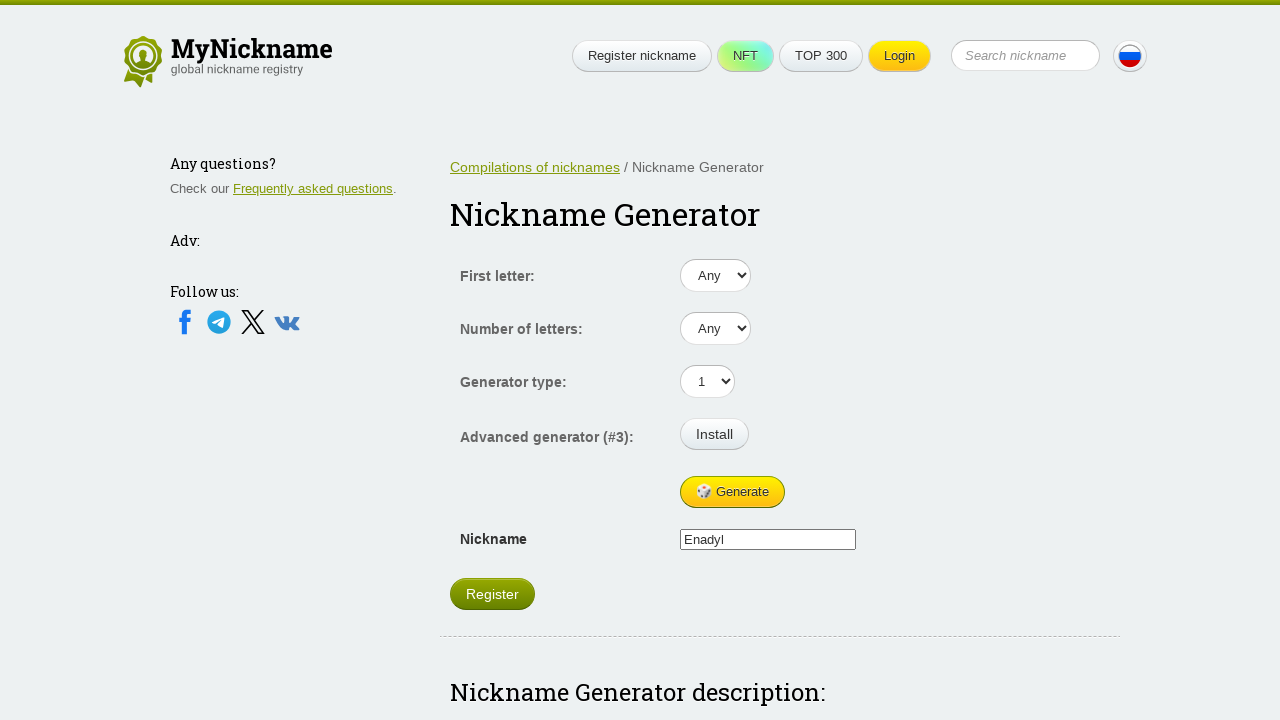

Clicked generate button (iteration 4/11) at (732, 492) on xpath=/html/body/div/div[1]/div[1]/div[2]/form/table/tbody/tr[5]/td[2]/input
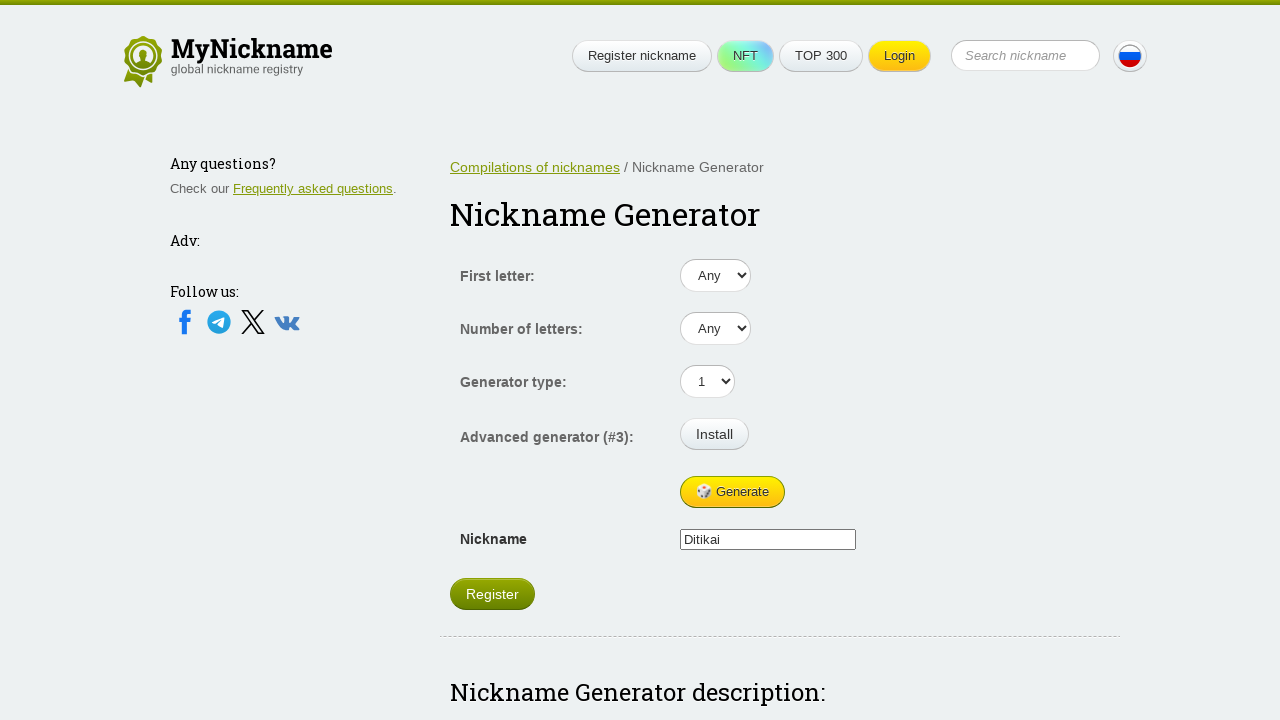

Waited 500ms for nickname generation
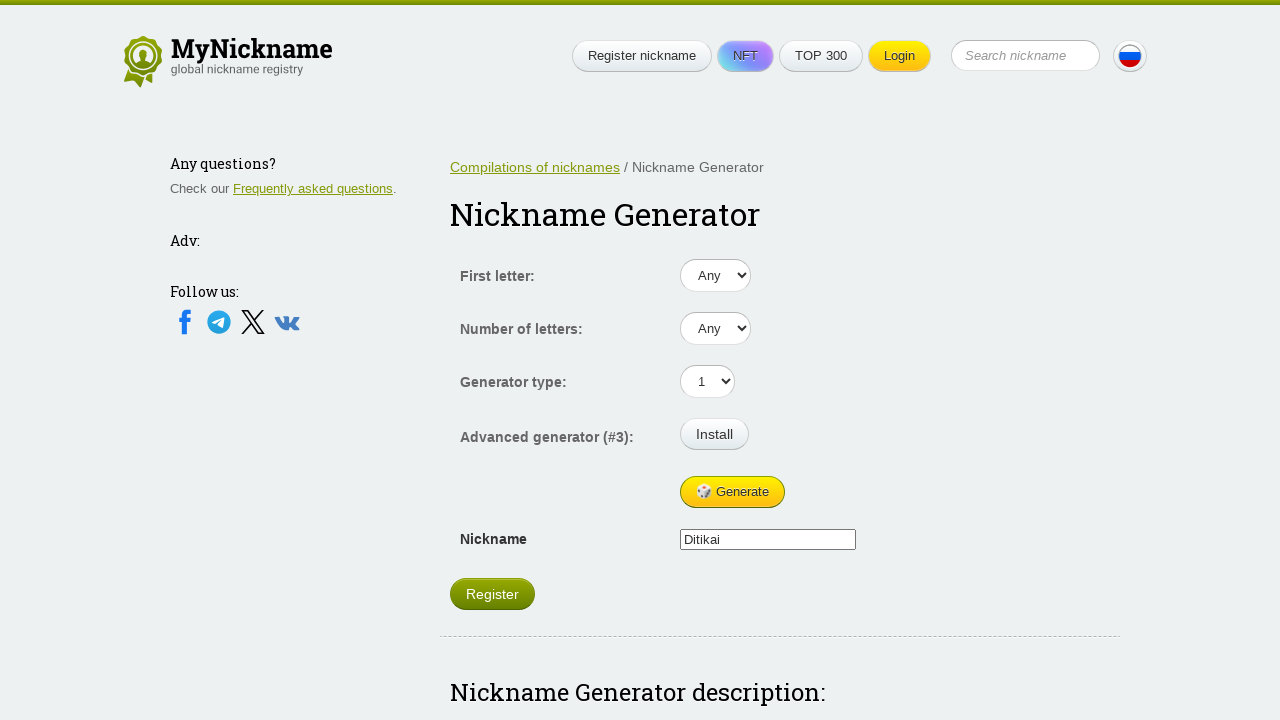

Retrieved generated nickname from register link: https://mynickname.com/register?nick=Ditikai
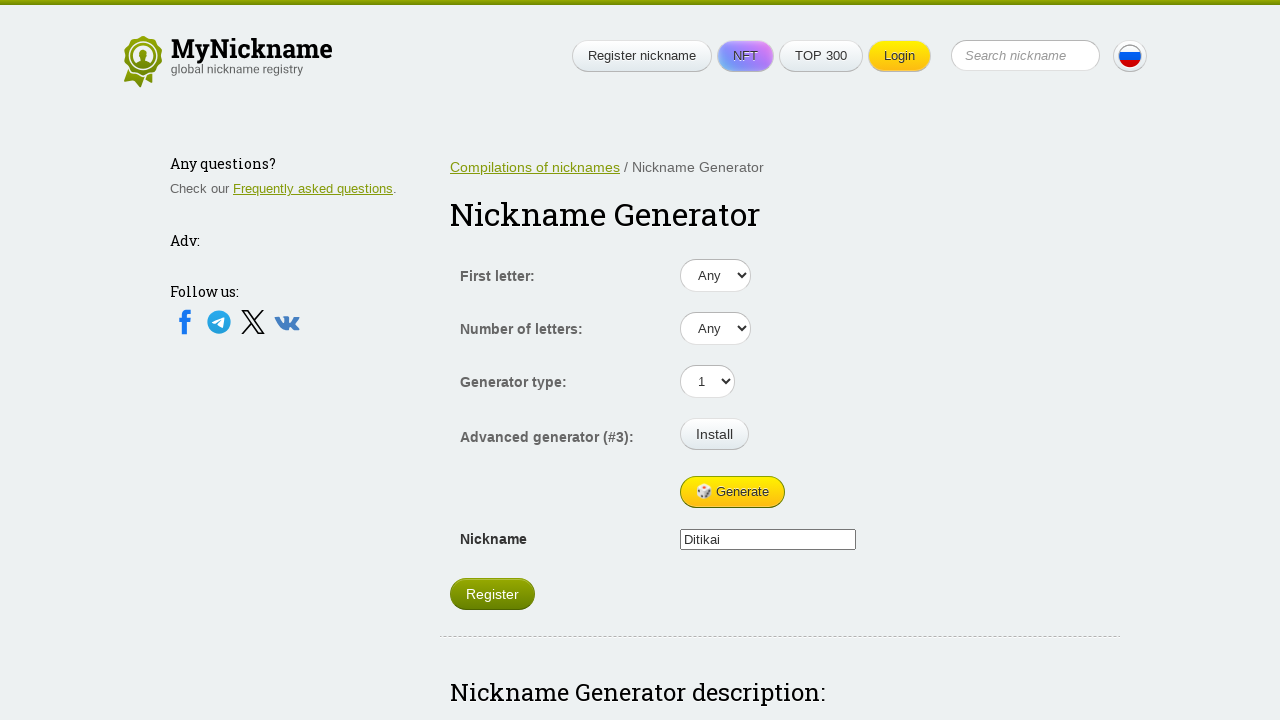

Clicked generate button (iteration 5/11) at (732, 492) on xpath=/html/body/div/div[1]/div[1]/div[2]/form/table/tbody/tr[5]/td[2]/input
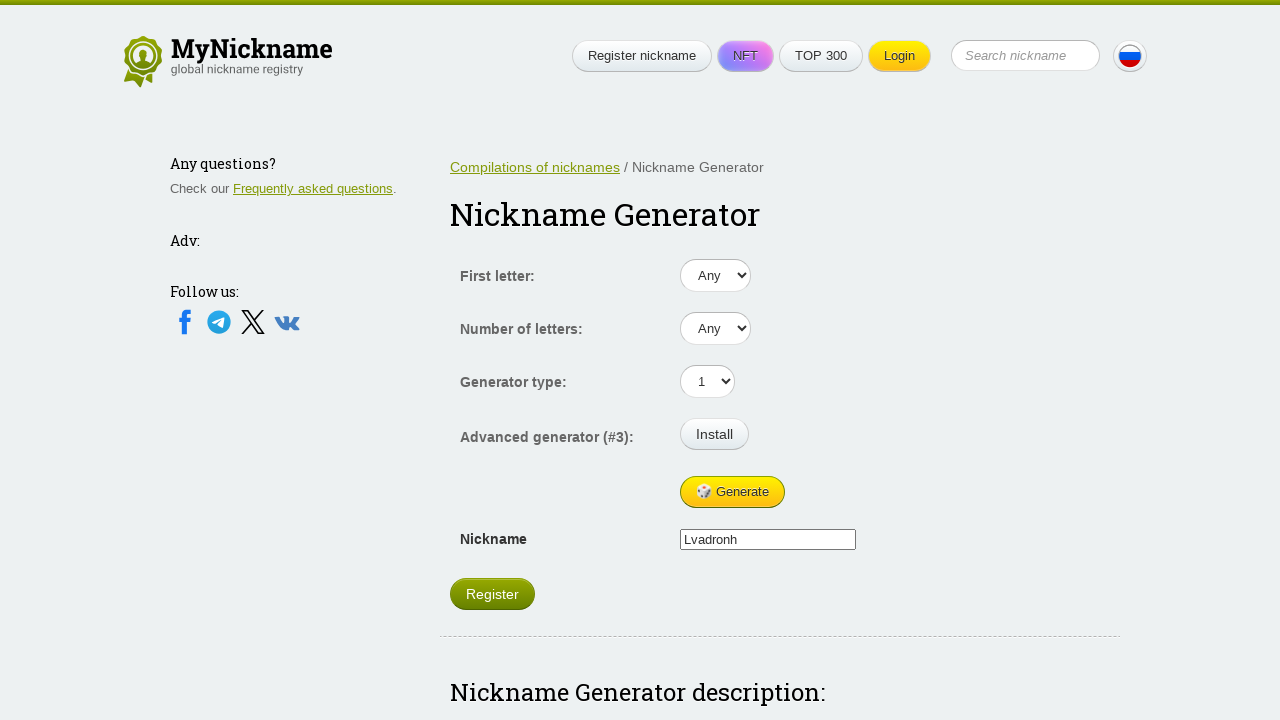

Waited 500ms for nickname generation
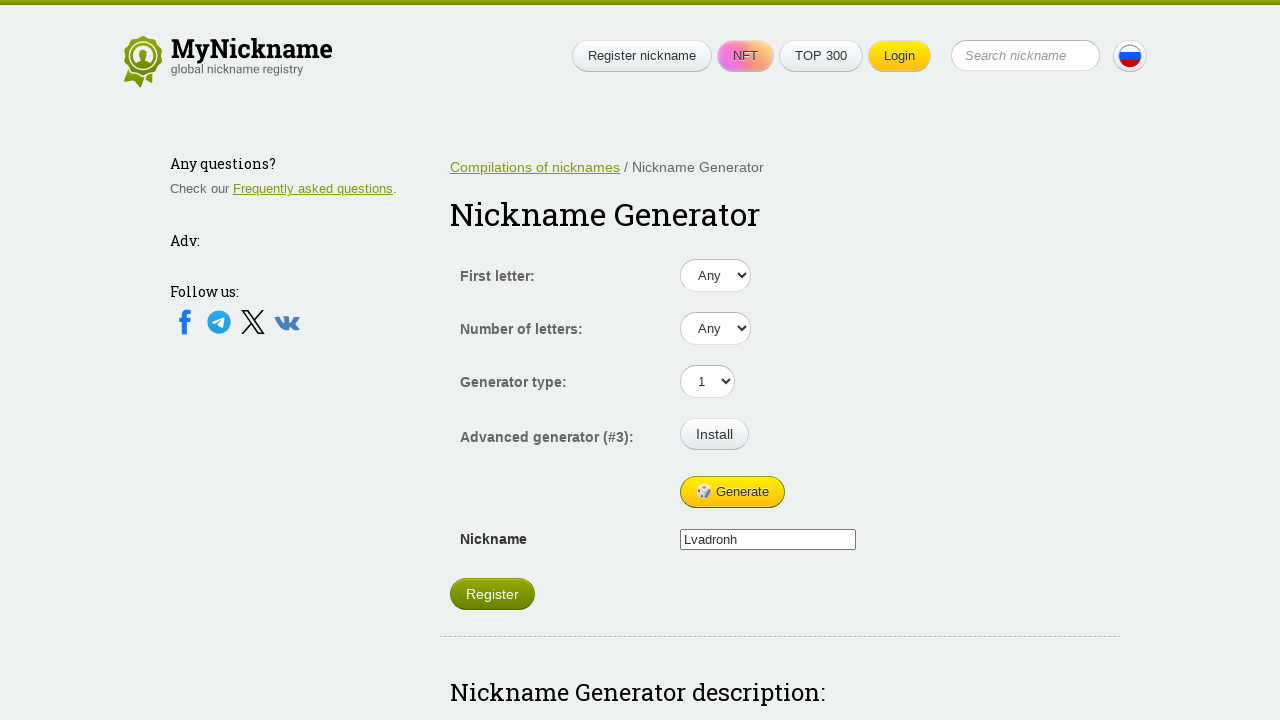

Retrieved generated nickname from register link: https://mynickname.com/register?nick=Lvadronh
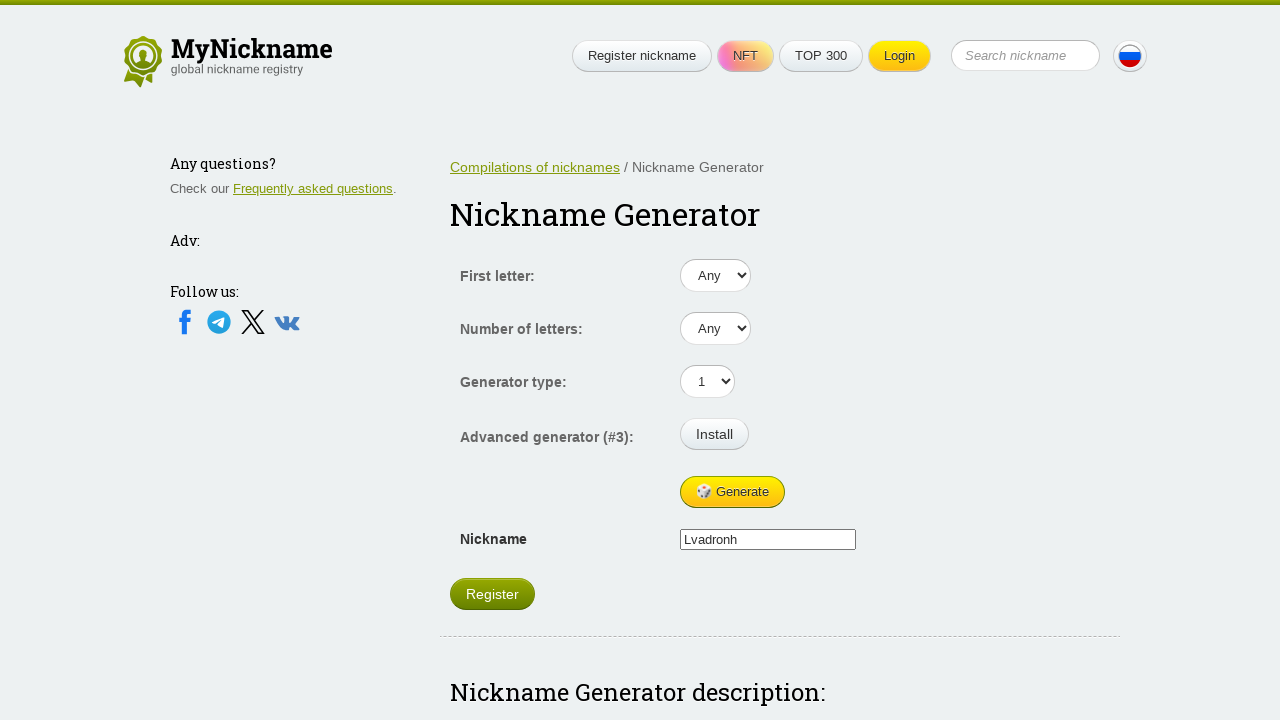

Clicked generate button (iteration 6/11) at (732, 492) on xpath=/html/body/div/div[1]/div[1]/div[2]/form/table/tbody/tr[5]/td[2]/input
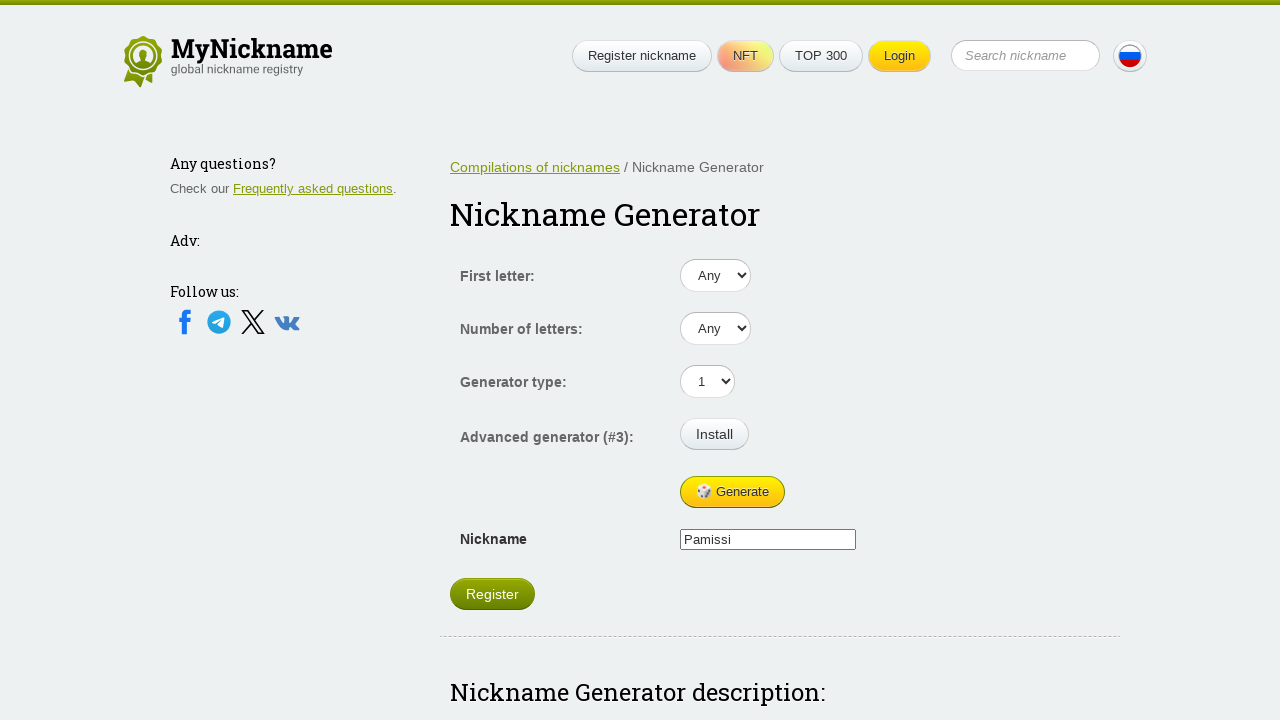

Waited 500ms for nickname generation
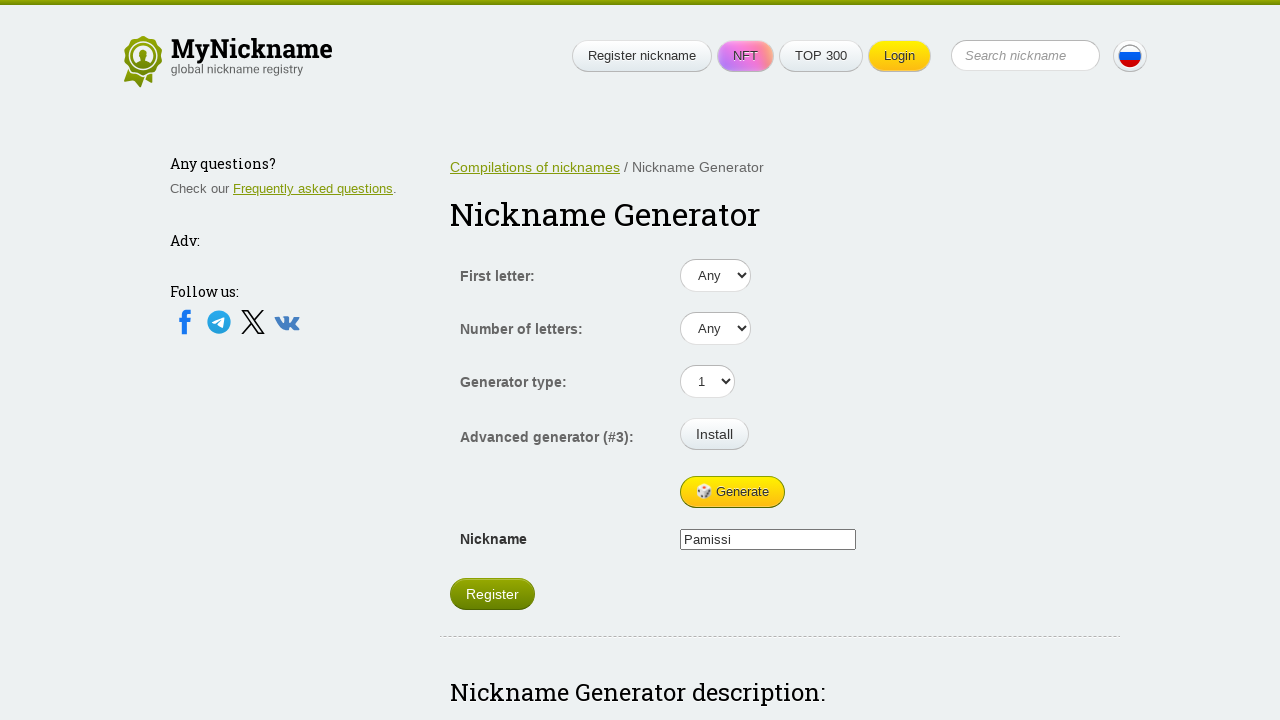

Retrieved generated nickname from register link: https://mynickname.com/register?nick=Pamissi
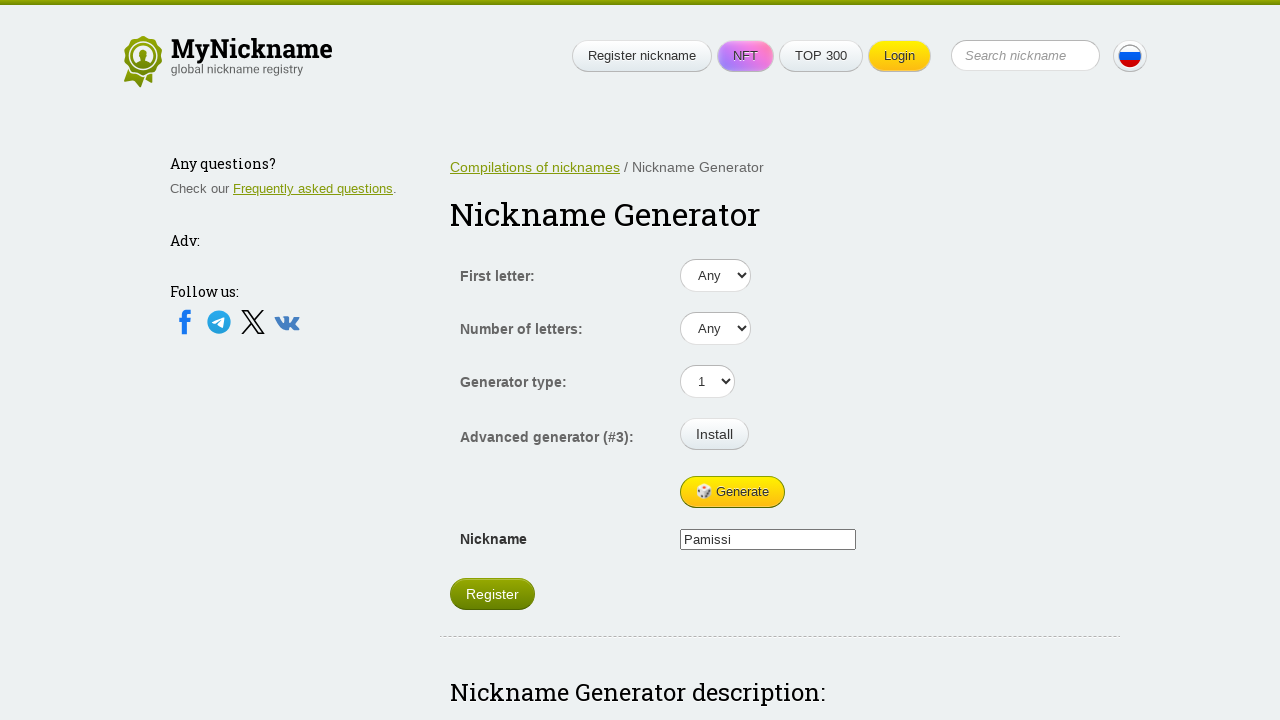

Clicked generate button (iteration 7/11) at (732, 492) on xpath=/html/body/div/div[1]/div[1]/div[2]/form/table/tbody/tr[5]/td[2]/input
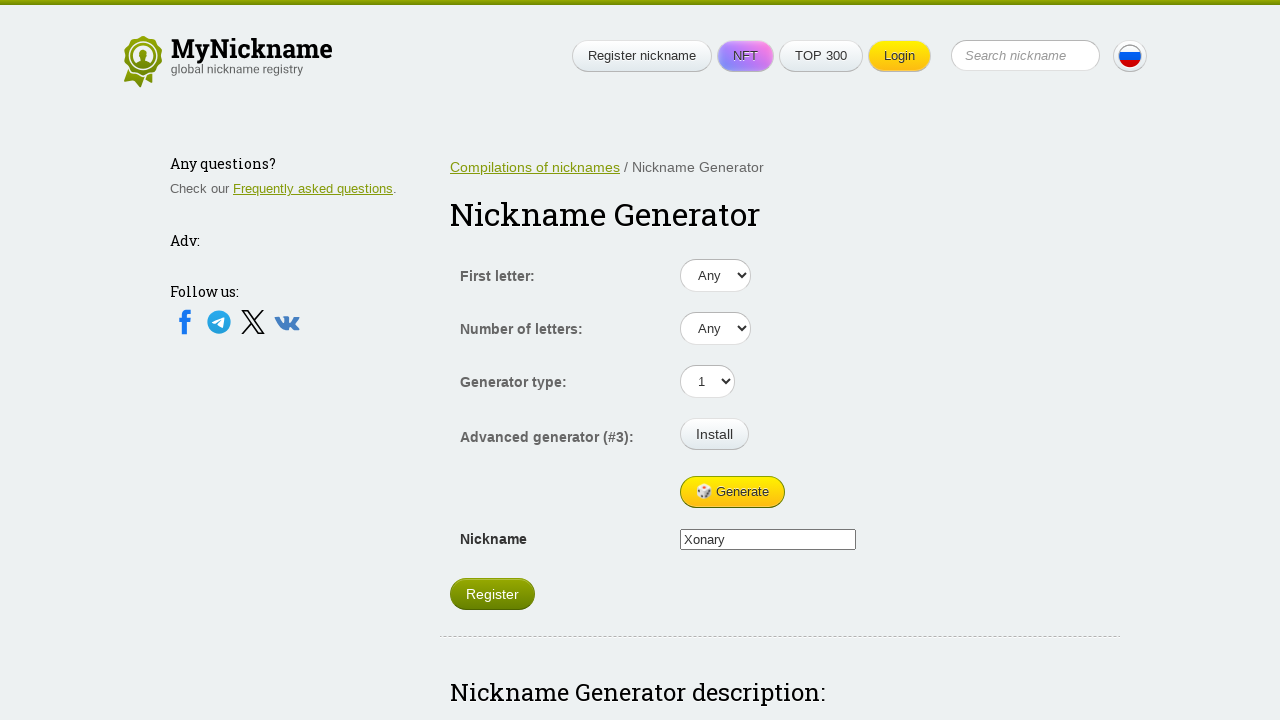

Waited 500ms for nickname generation
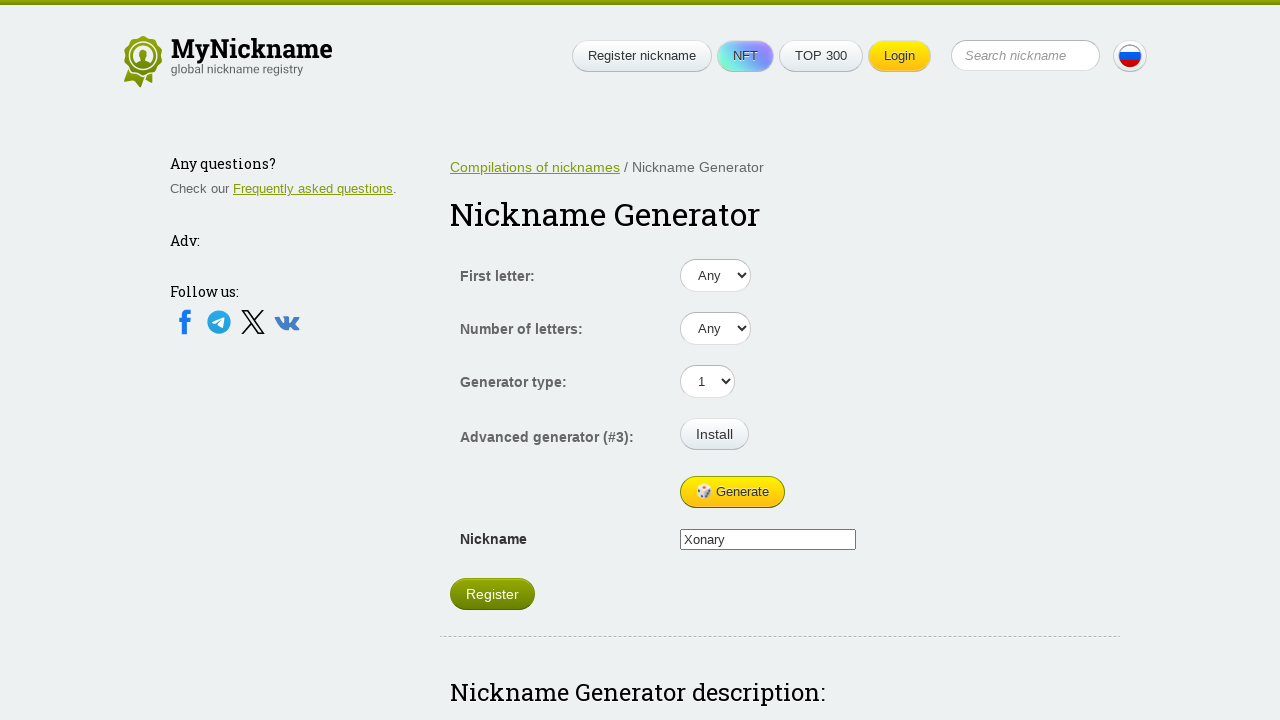

Retrieved generated nickname from register link: https://mynickname.com/register?nick=Xonary
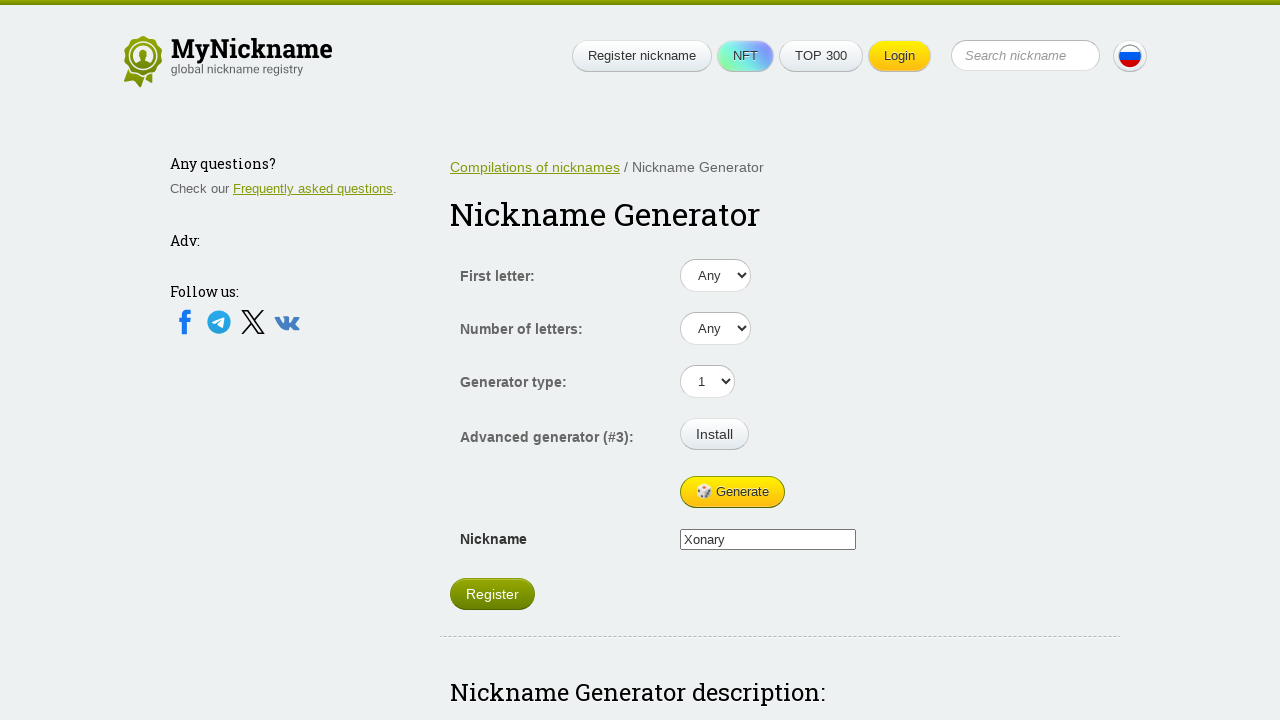

Clicked generate button (iteration 8/11) at (732, 492) on xpath=/html/body/div/div[1]/div[1]/div[2]/form/table/tbody/tr[5]/td[2]/input
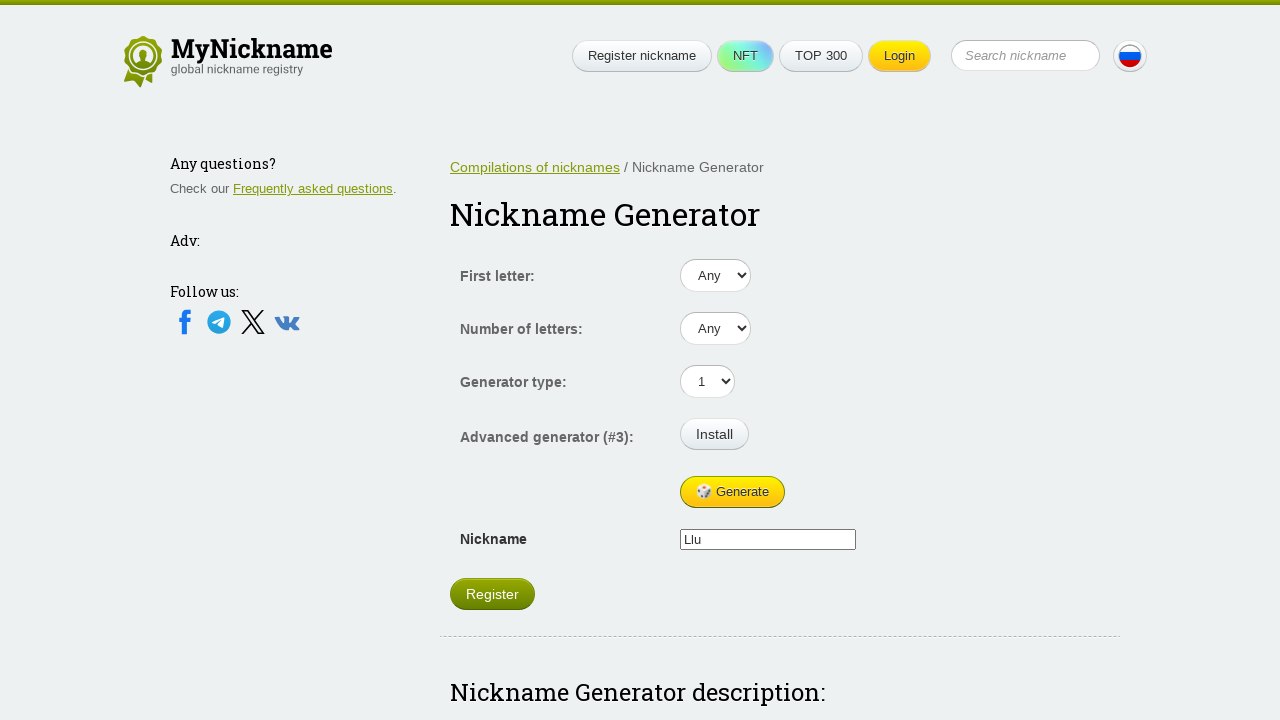

Waited 500ms for nickname generation
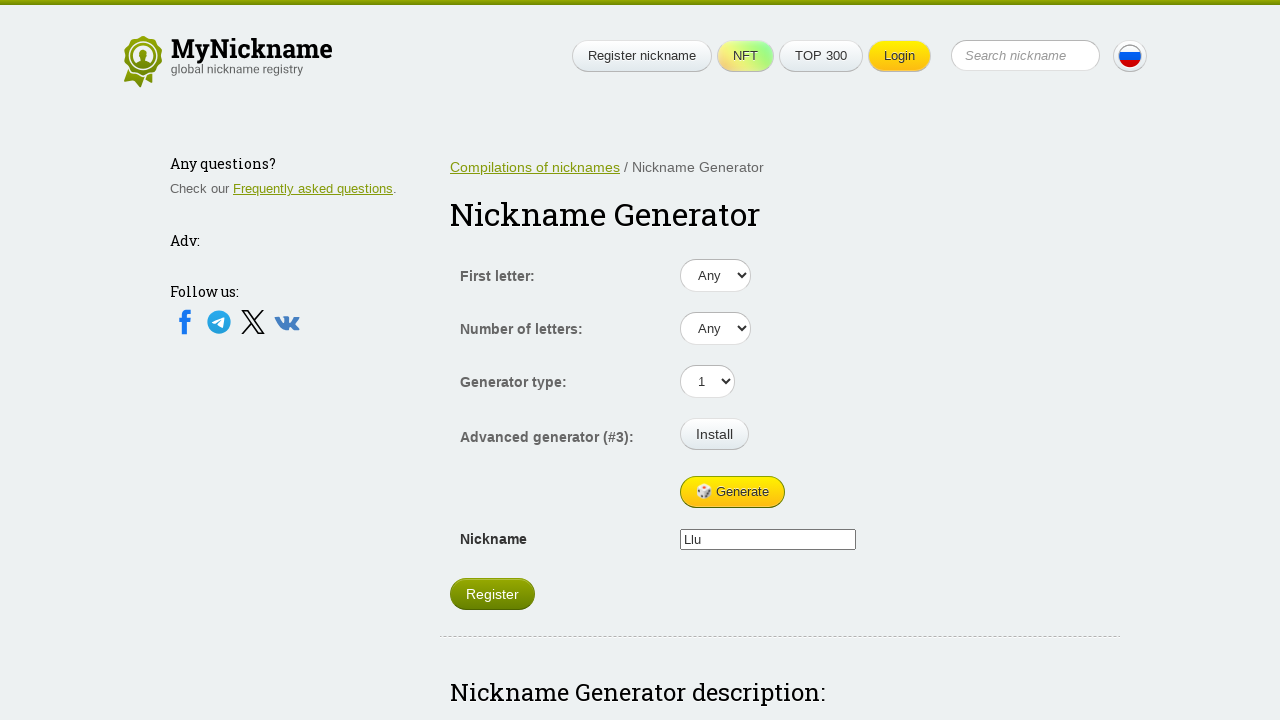

Retrieved generated nickname from register link: https://mynickname.com/register?nick=Llu
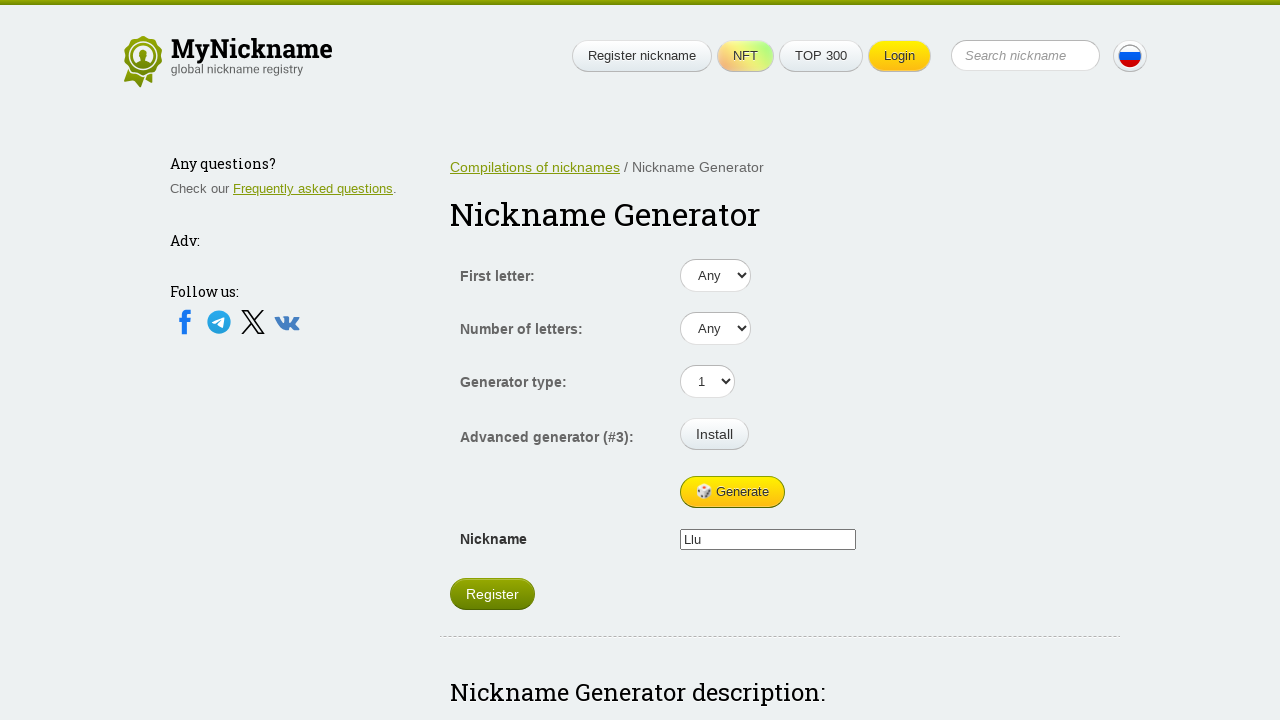

Clicked generate button (iteration 9/11) at (732, 492) on xpath=/html/body/div/div[1]/div[1]/div[2]/form/table/tbody/tr[5]/td[2]/input
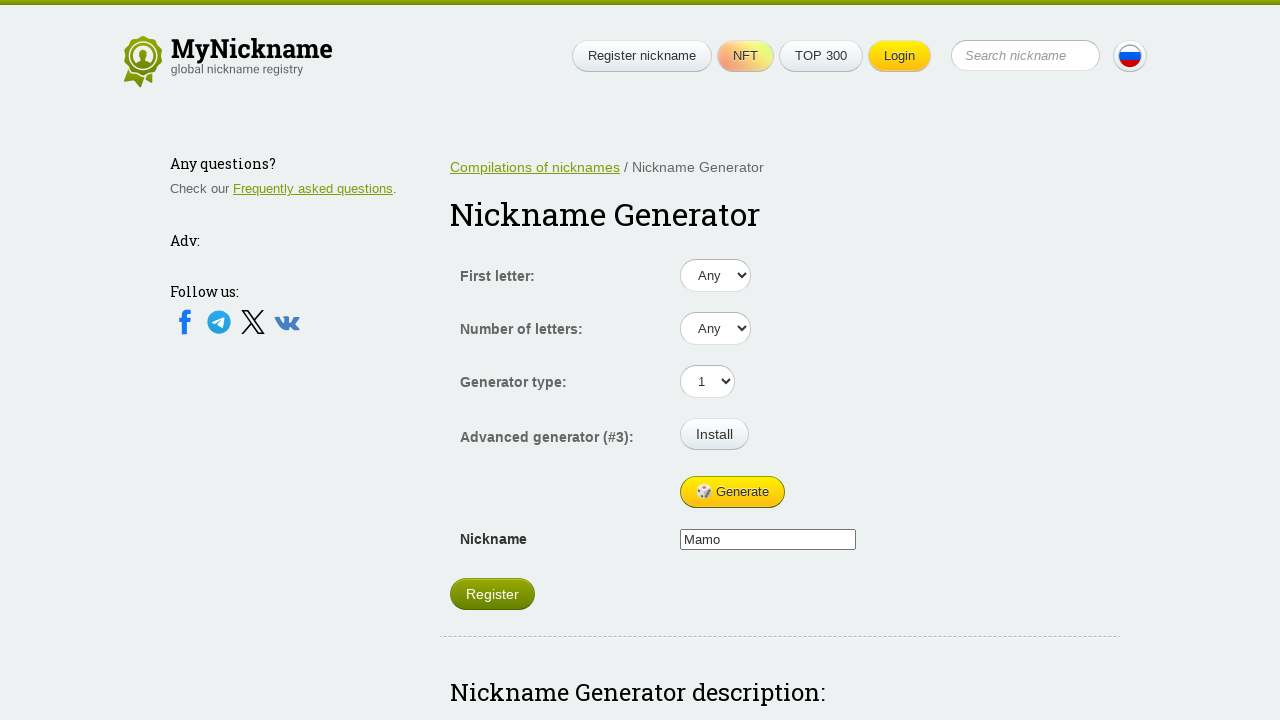

Waited 500ms for nickname generation
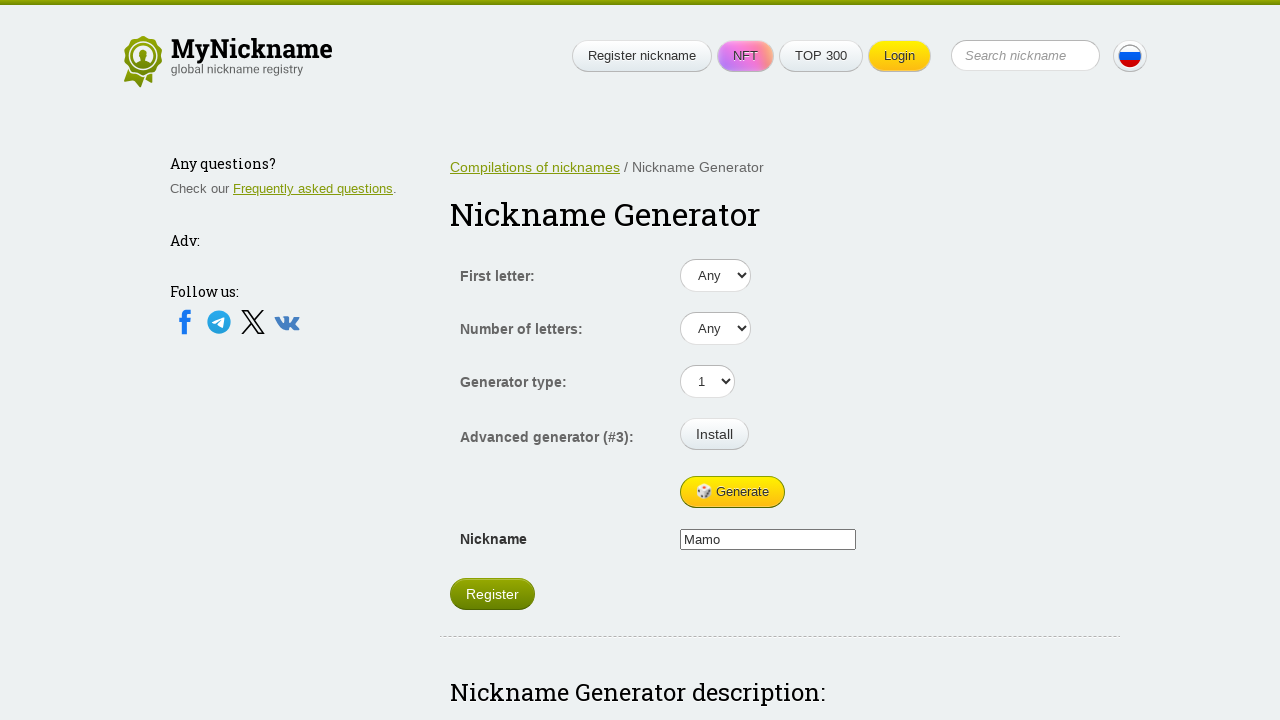

Retrieved generated nickname from register link: https://mynickname.com/register?nick=Mamo
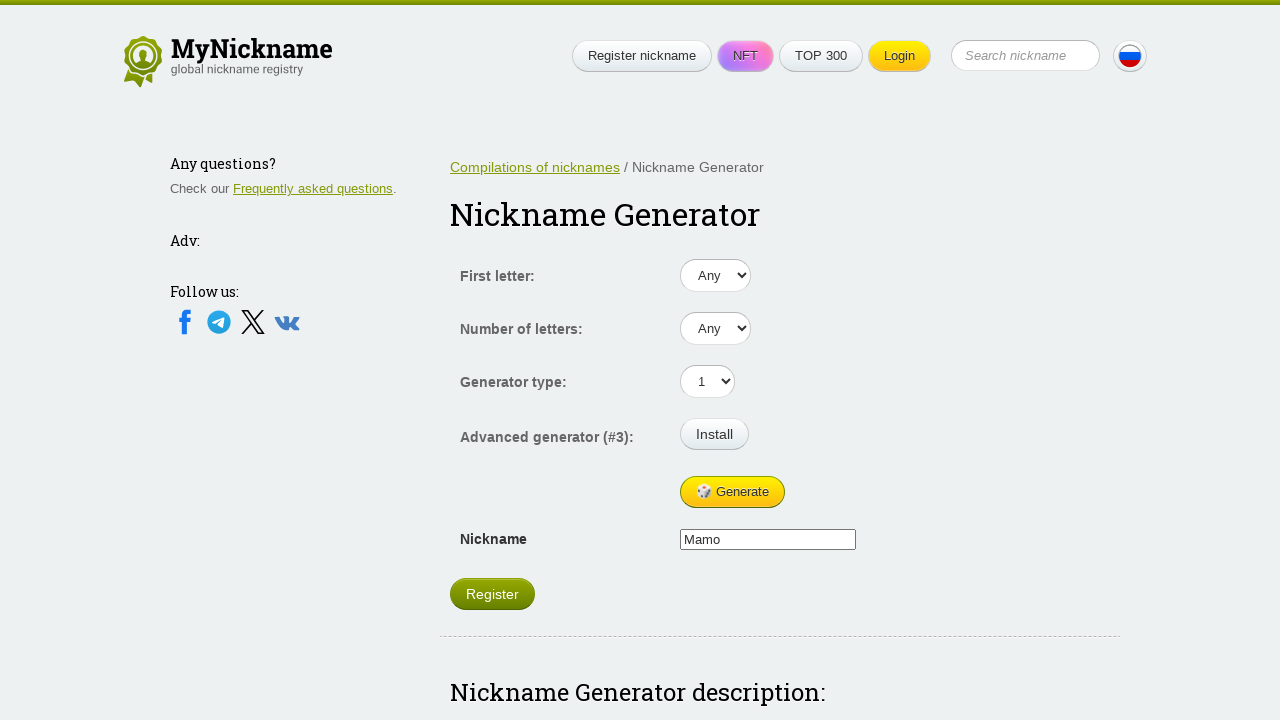

Clicked generate button (iteration 10/11) at (732, 492) on xpath=/html/body/div/div[1]/div[1]/div[2]/form/table/tbody/tr[5]/td[2]/input
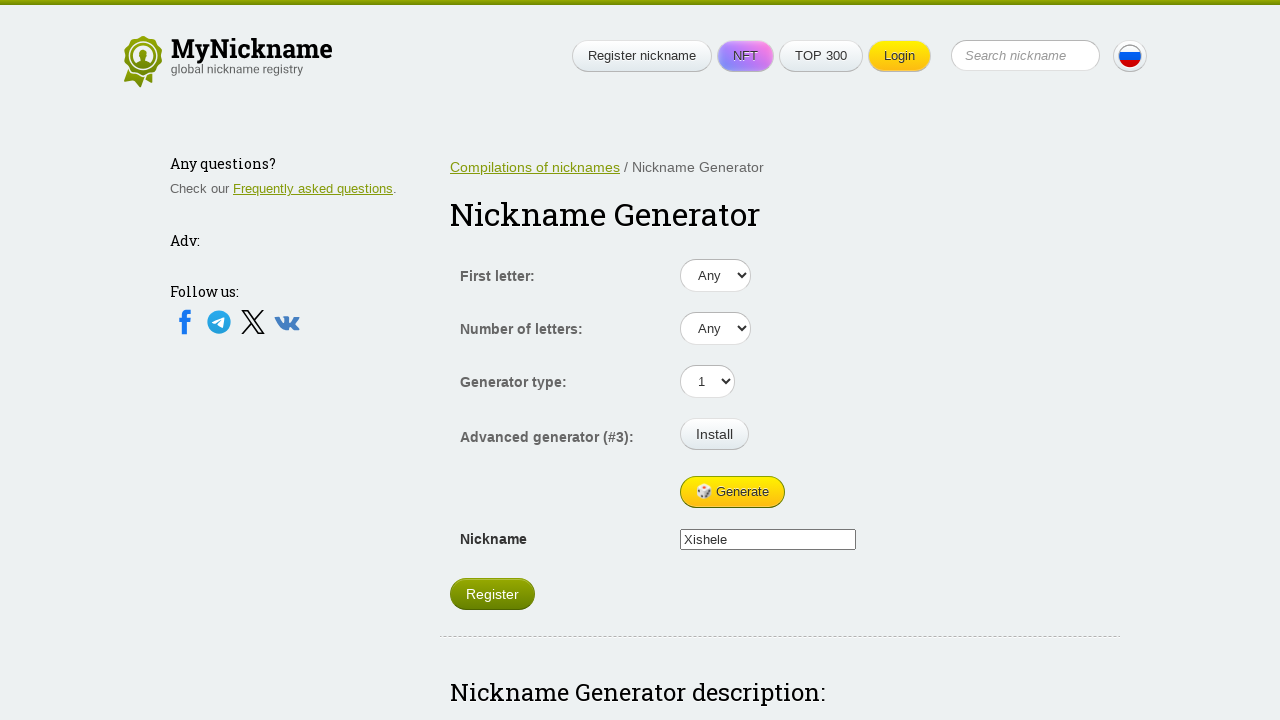

Waited 500ms for nickname generation
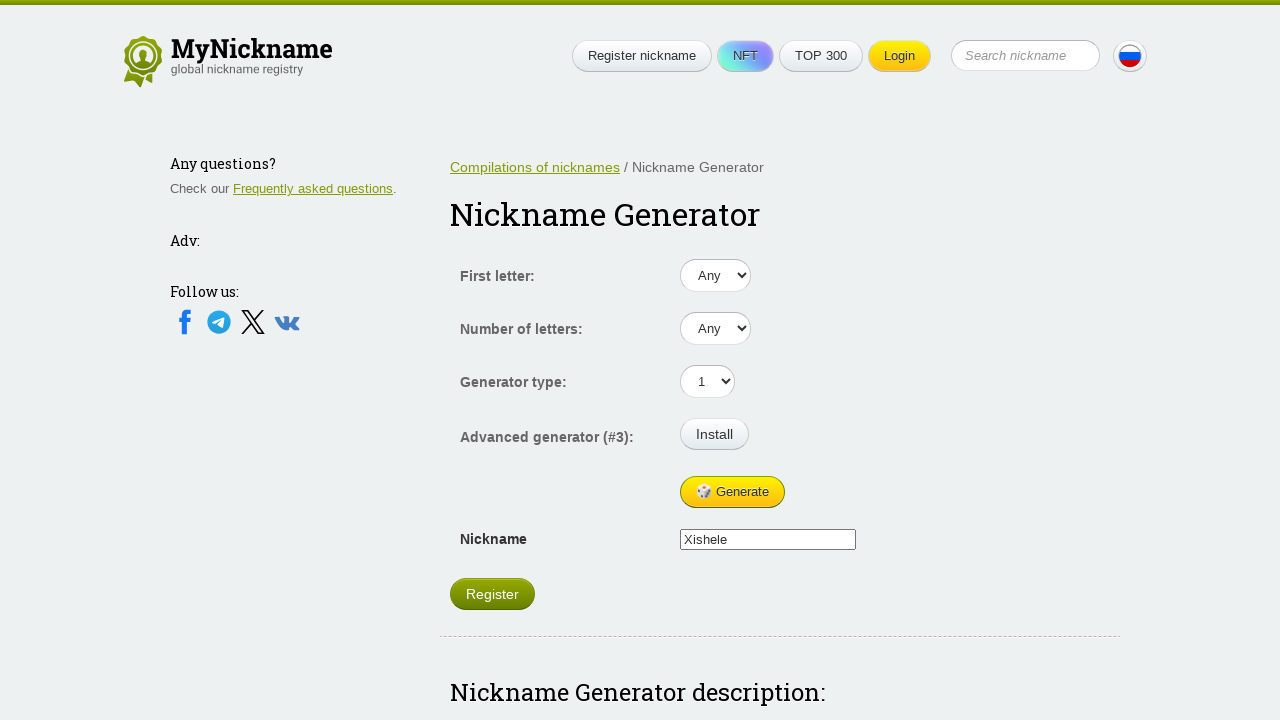

Retrieved generated nickname from register link: https://mynickname.com/register?nick=Xishele
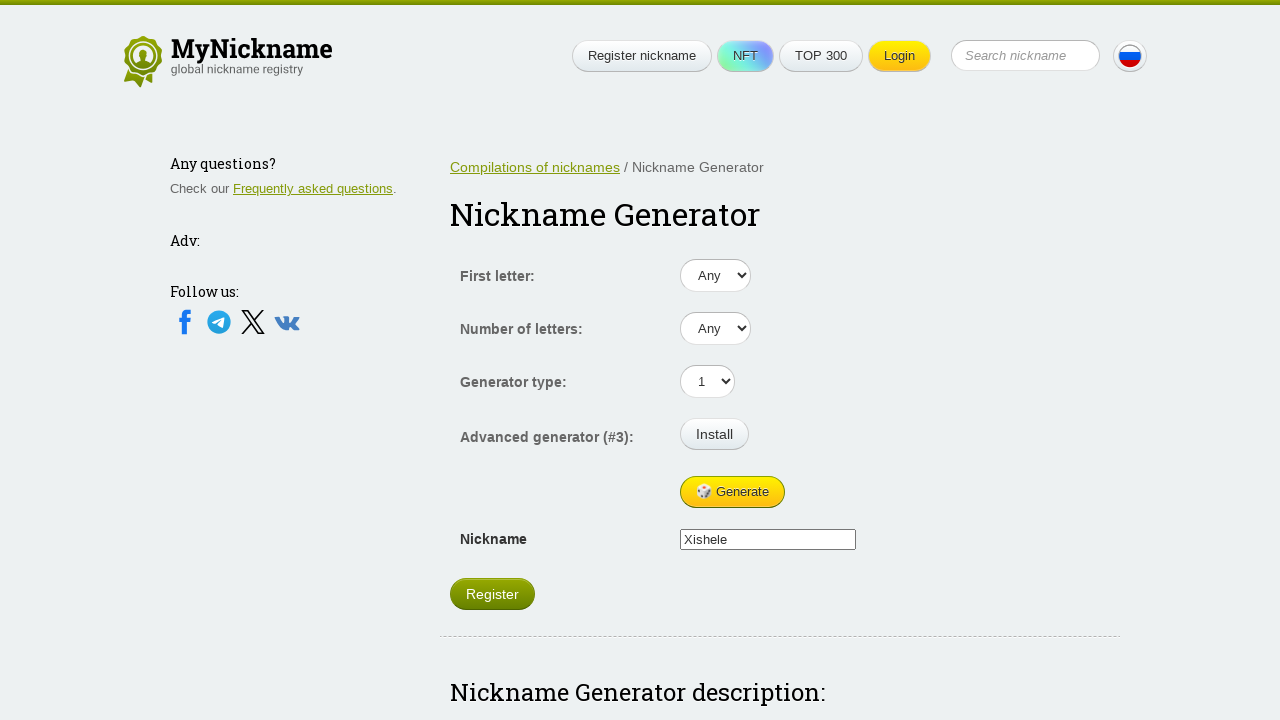

Clicked generate button (iteration 11/11) at (732, 492) on xpath=/html/body/div/div[1]/div[1]/div[2]/form/table/tbody/tr[5]/td[2]/input
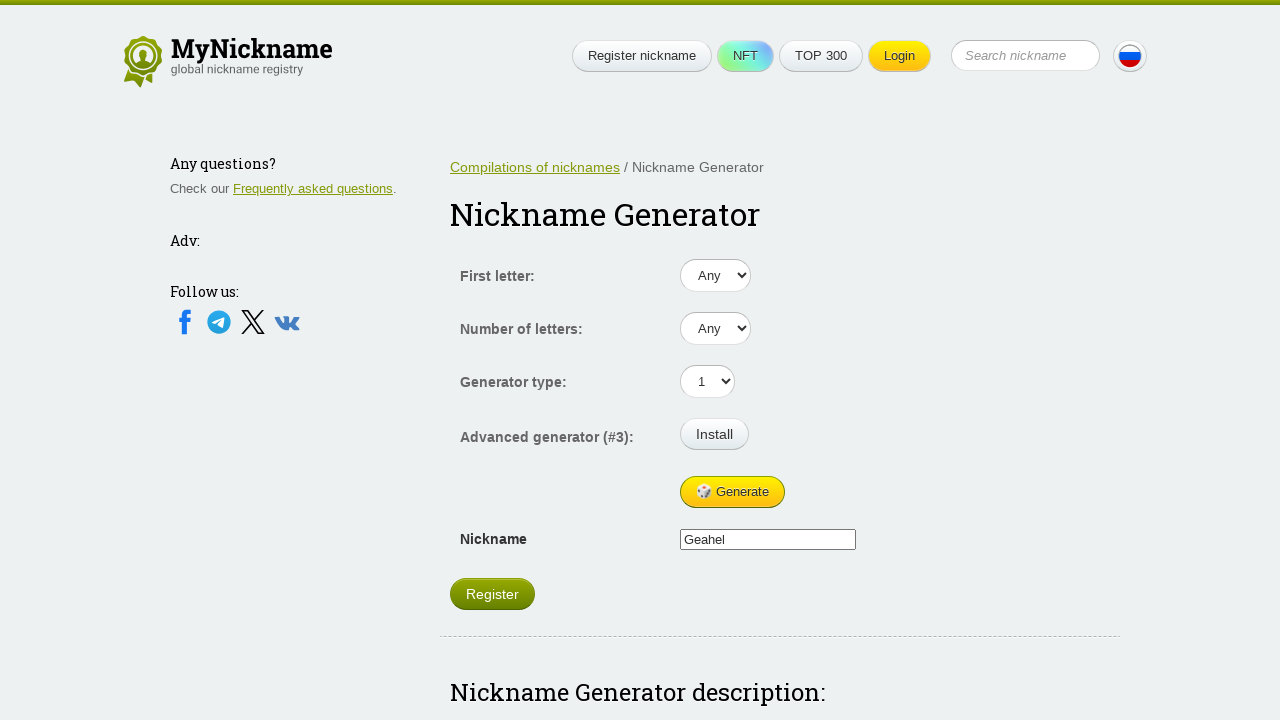

Waited 500ms for nickname generation
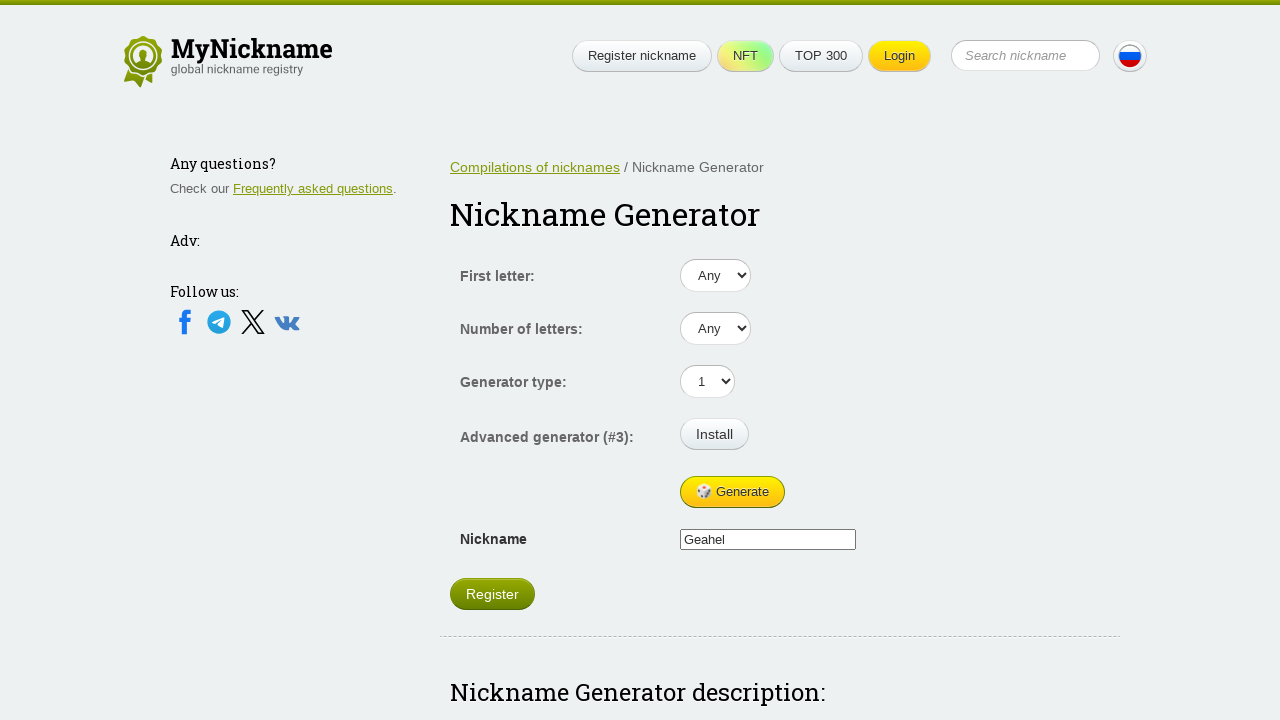

Retrieved generated nickname from register link: https://mynickname.com/register?nick=Geahel
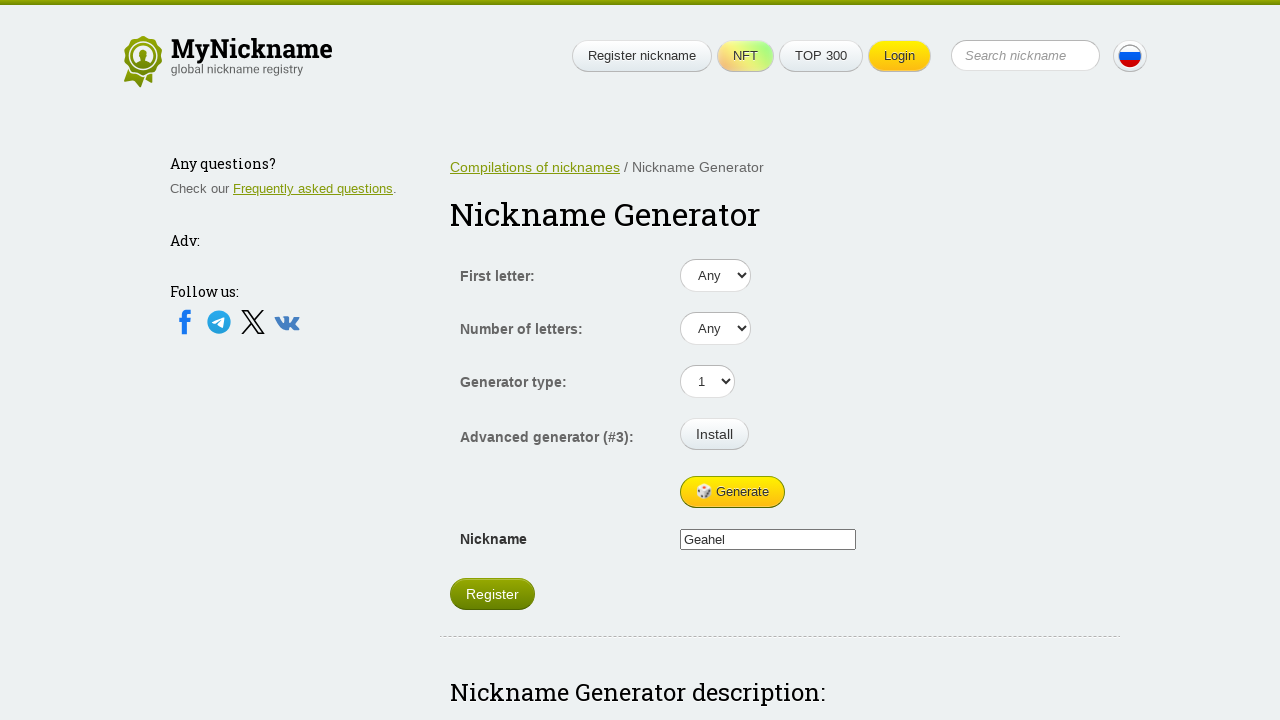

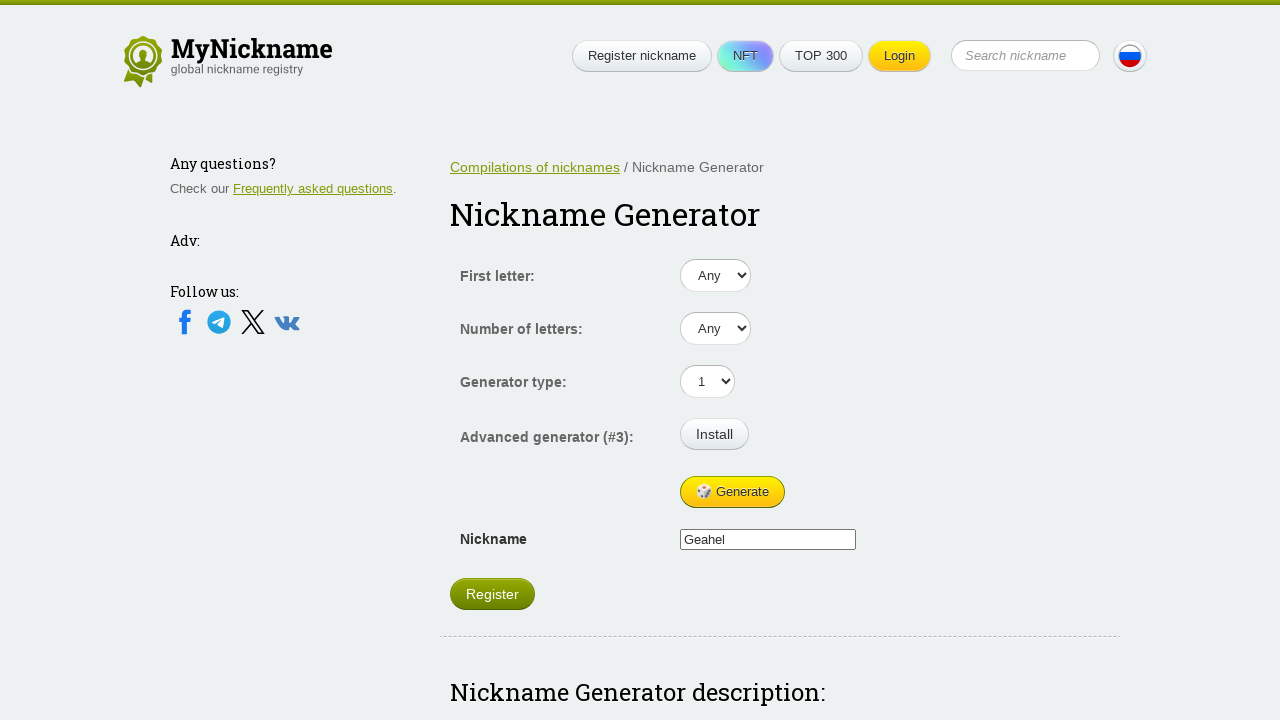